Tests navigation on the Selenium website by clicking the Downloads link and verifying the resulting page title

Starting URL: https://www.selenium.dev/

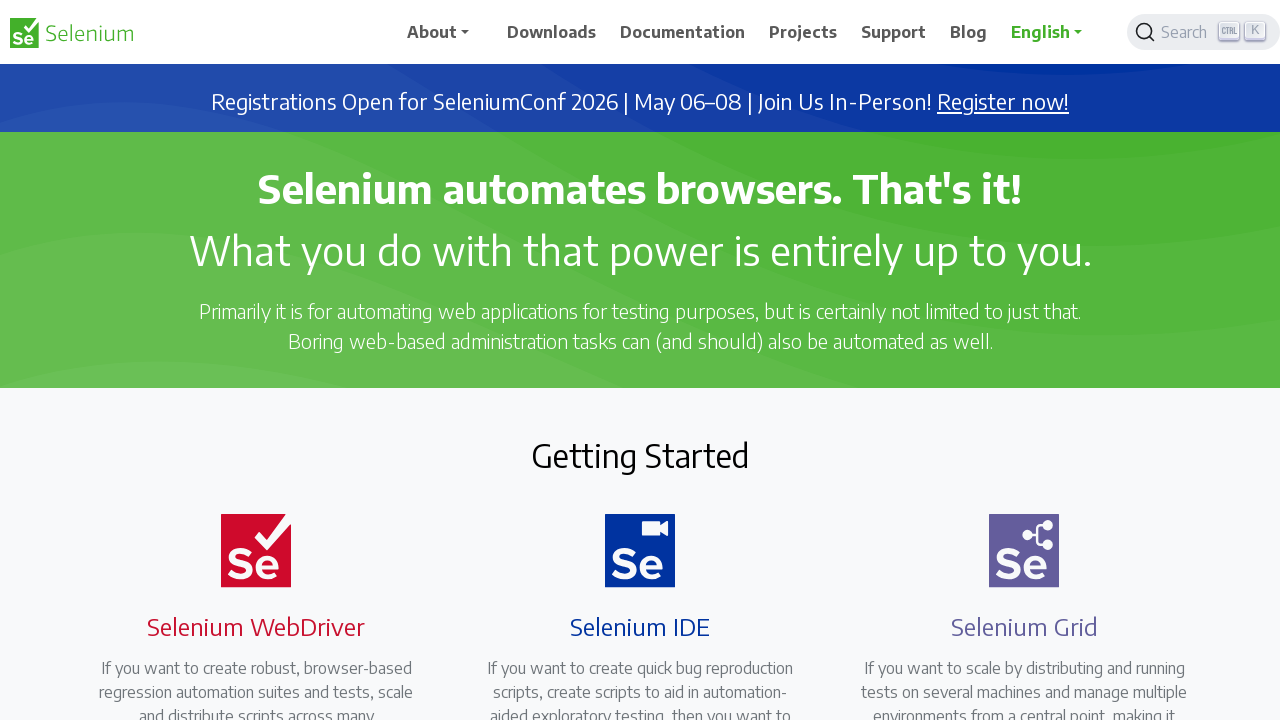

Clicked the Downloads link at (552, 32) on a:has-text('Downloads')
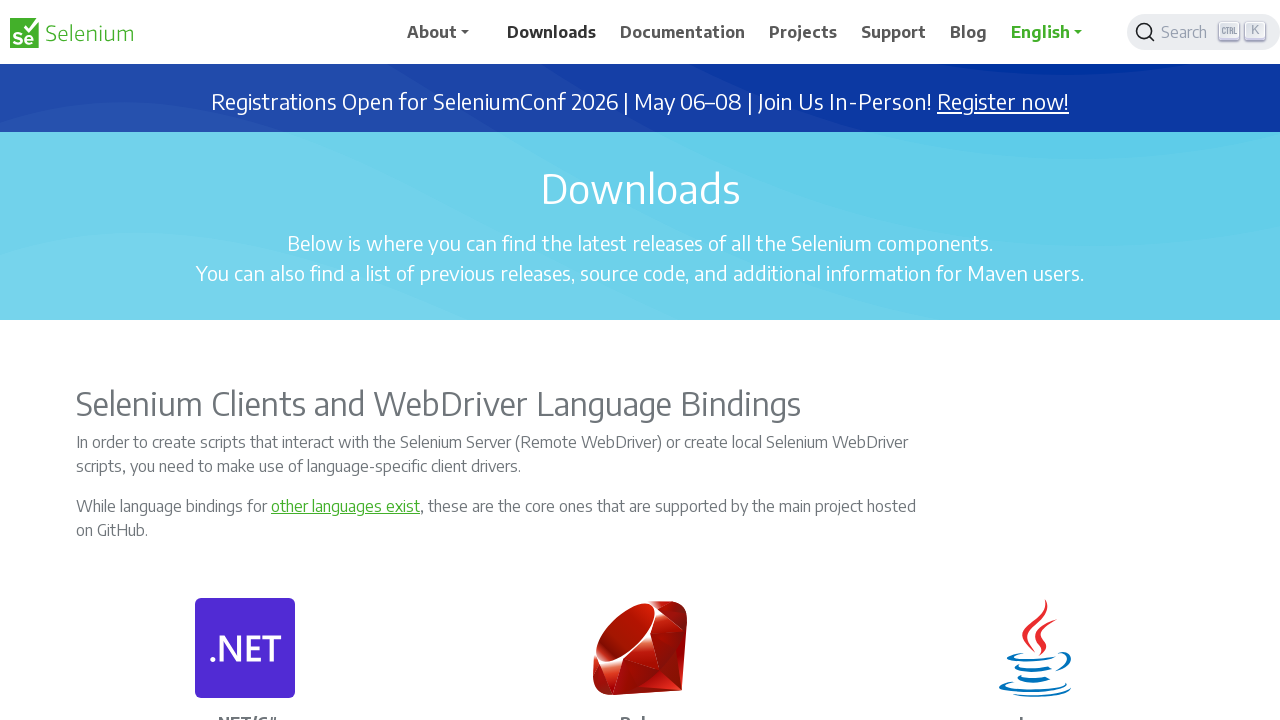

Verified page title is 'Downloads | Selenium'
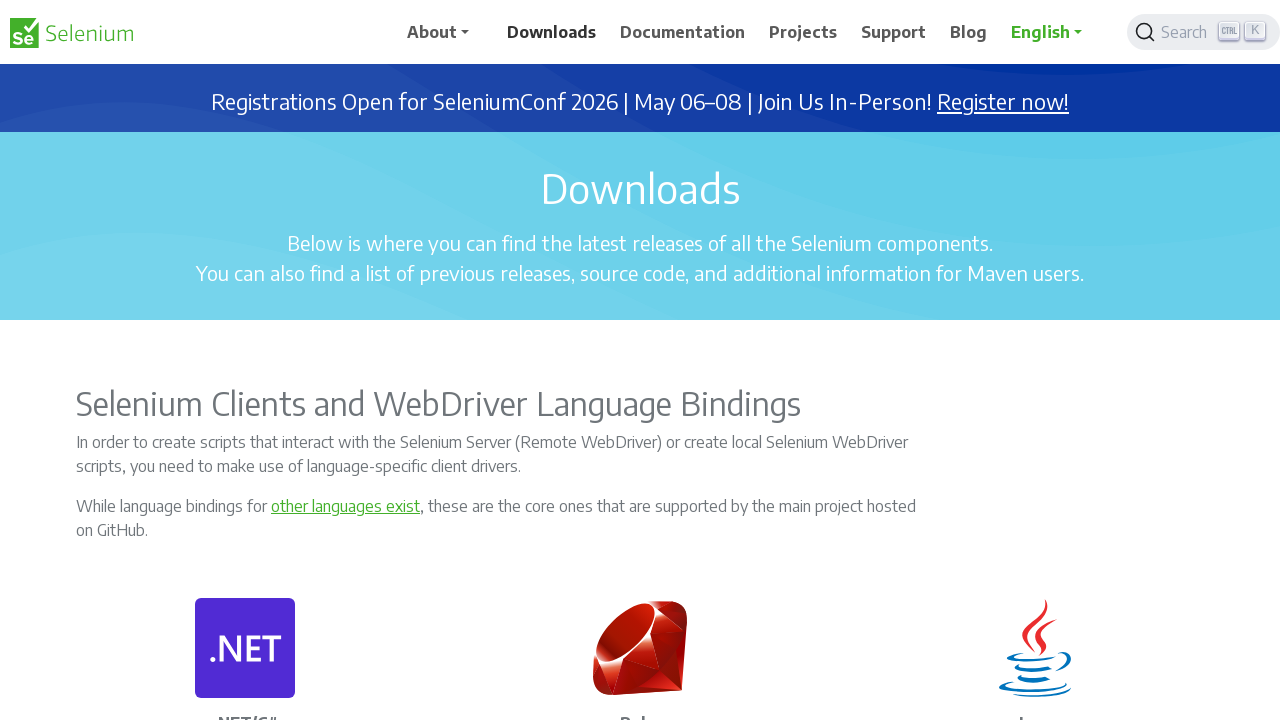

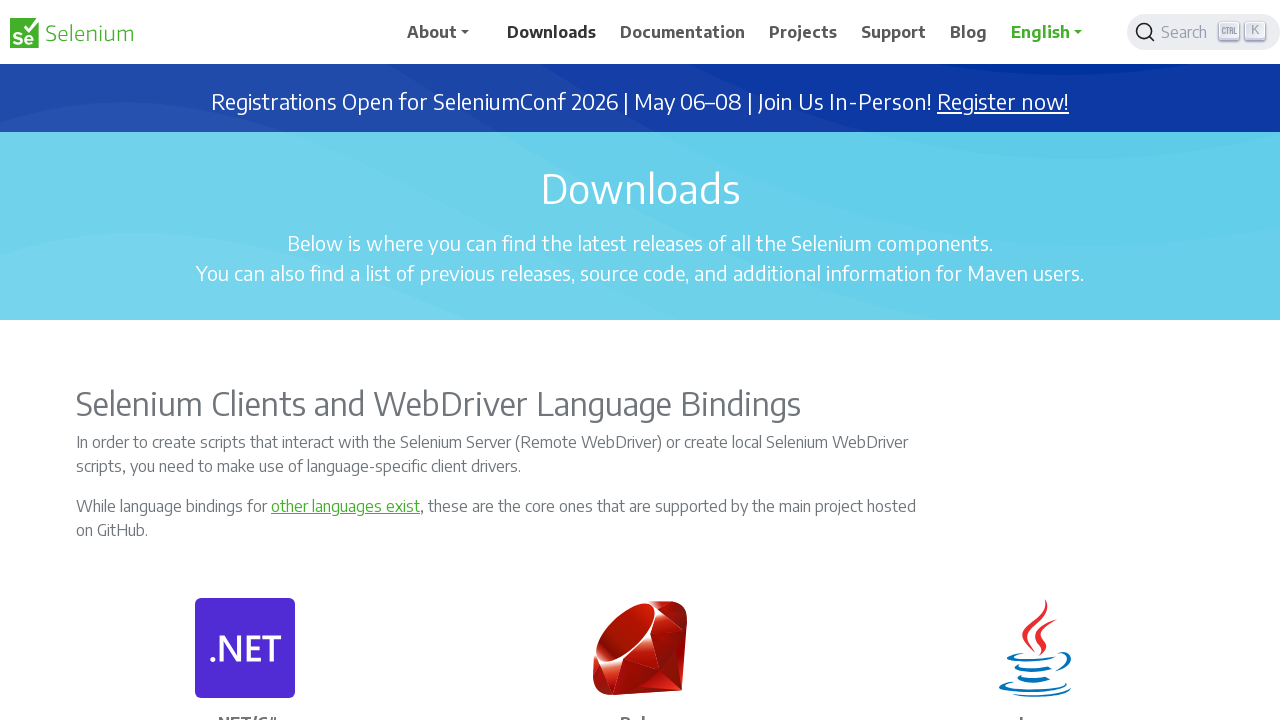